Tests navigation by clicking the "Get started" link and verifying the Installation page loads with the correct title

Starting URL: https://playwright.dev/

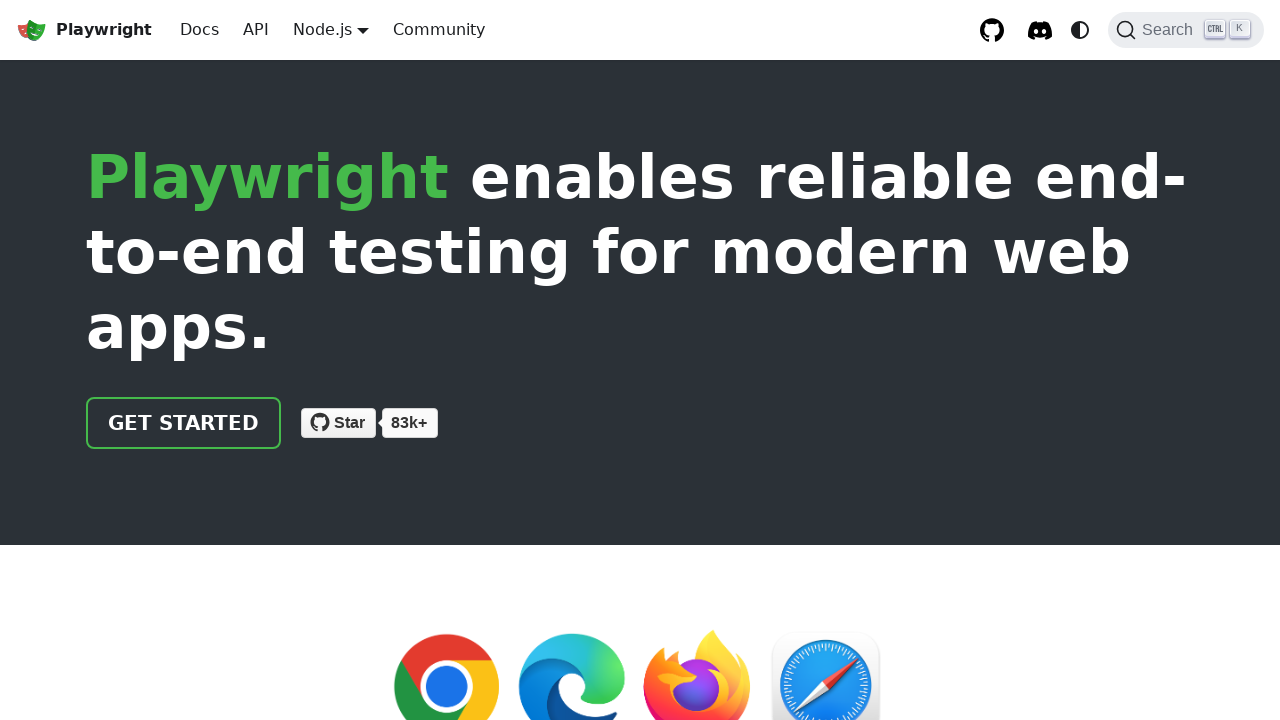

Waited for page to fully load with networkidle state
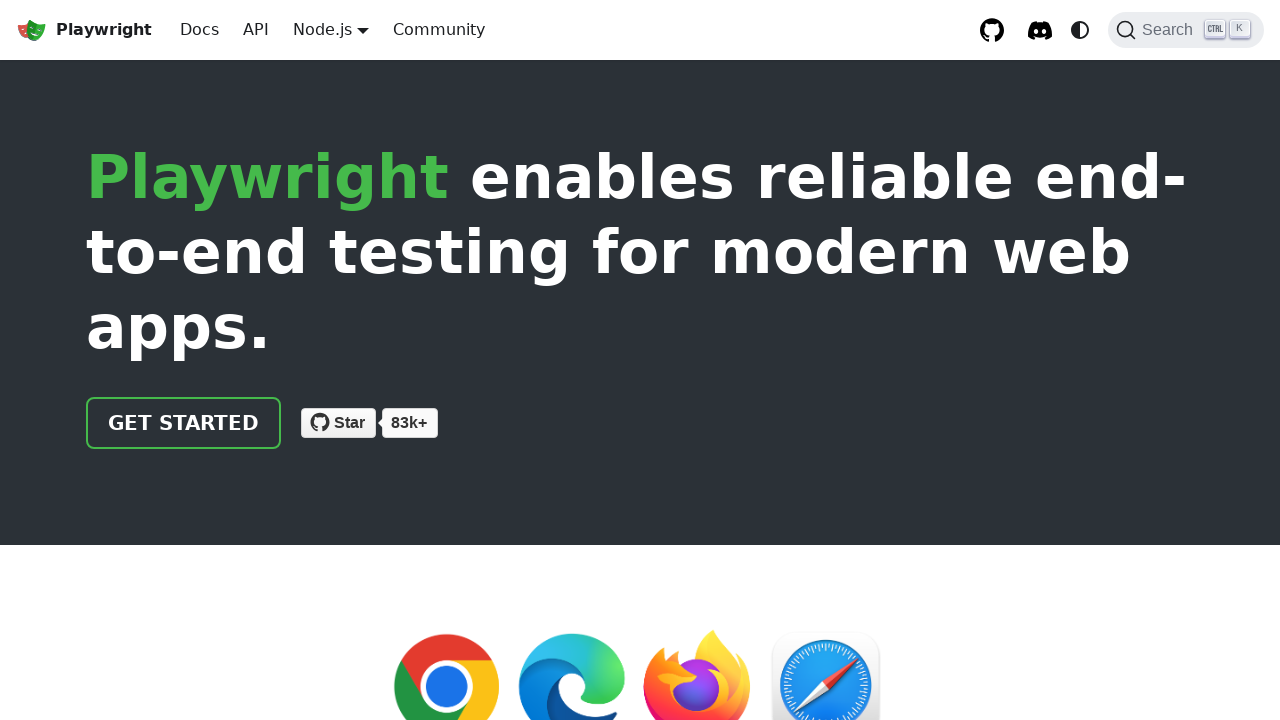

Clicked the 'Get started' link at (184, 423) on xpath=//a[contains(text(),'Get started')]
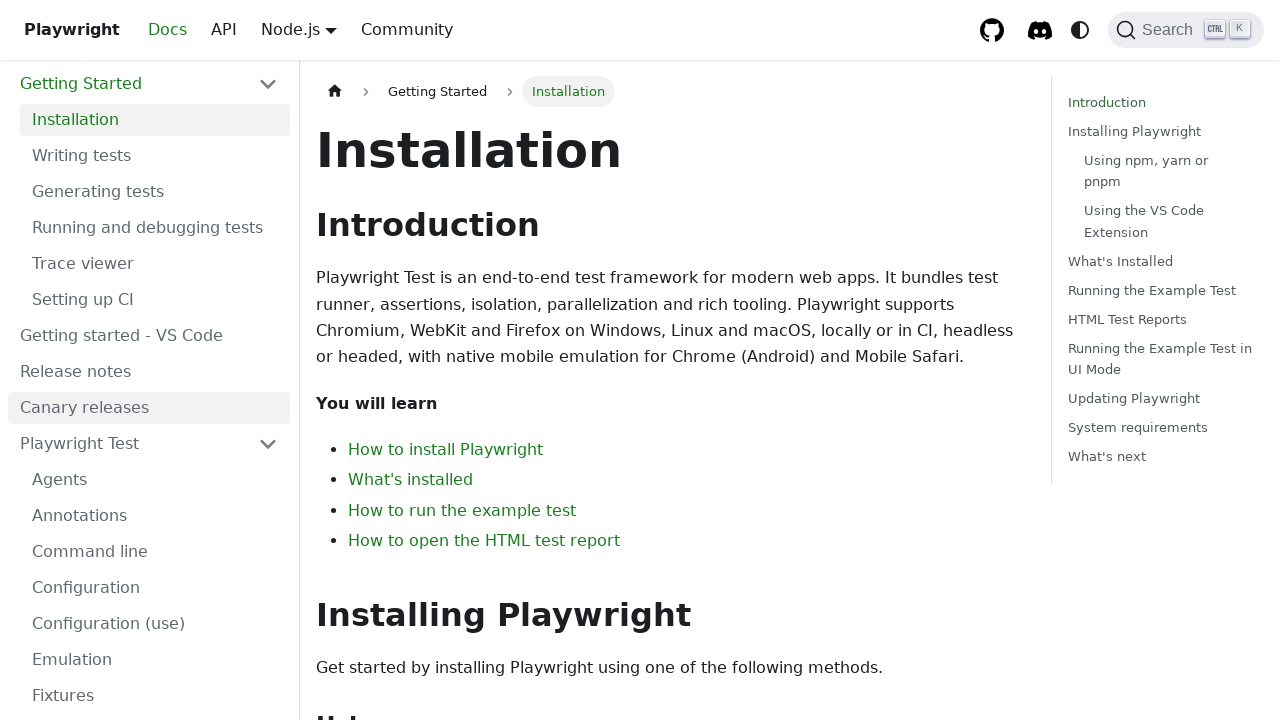

Verified page title is 'Installation | Playwright'
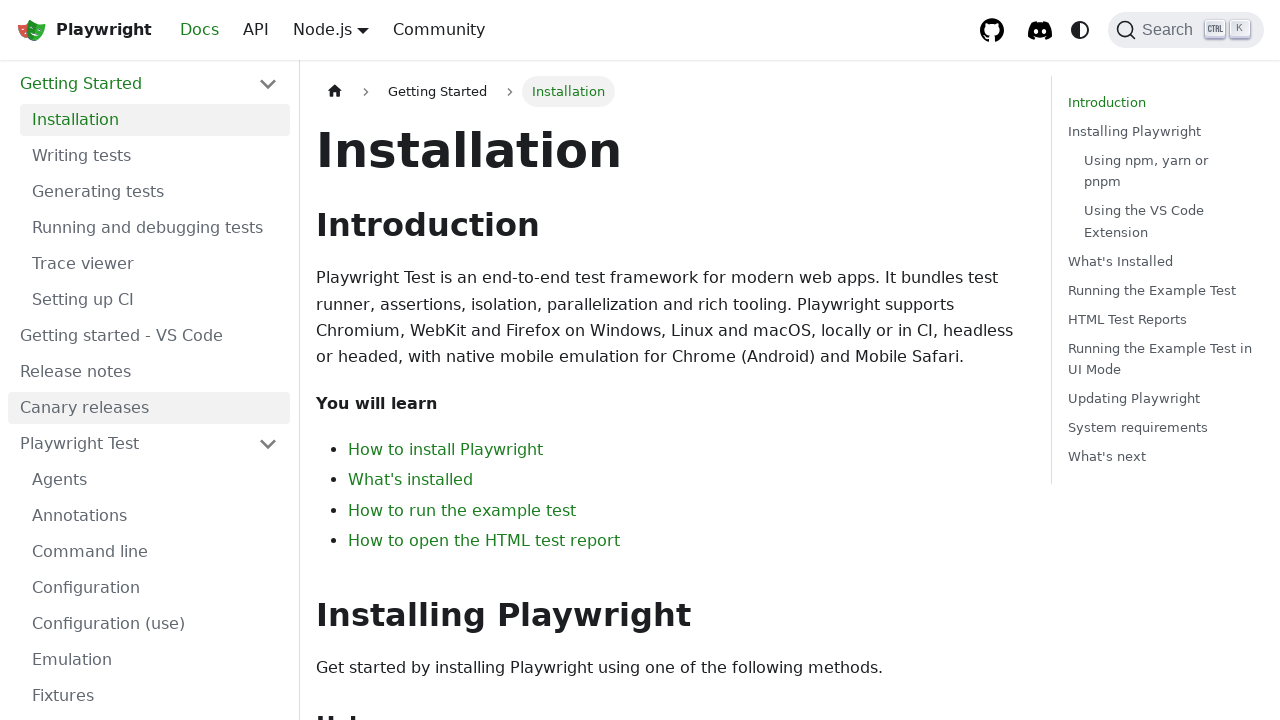

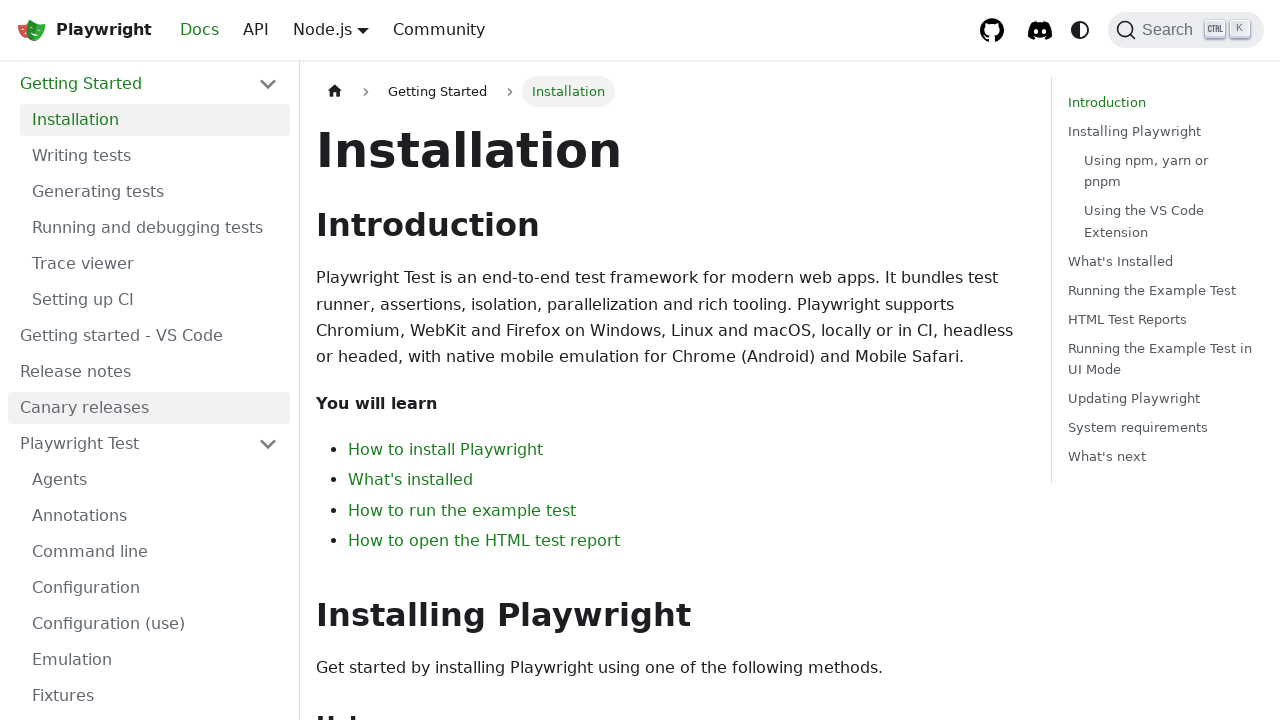